Tests JavaScript popup/dialog handling by clicking buttons that trigger JS Alert, JS Confirm, and JS Prompt dialogs, and accepting them with input where applicable.

Starting URL: https://the-internet.herokuapp.com/javascript_alerts

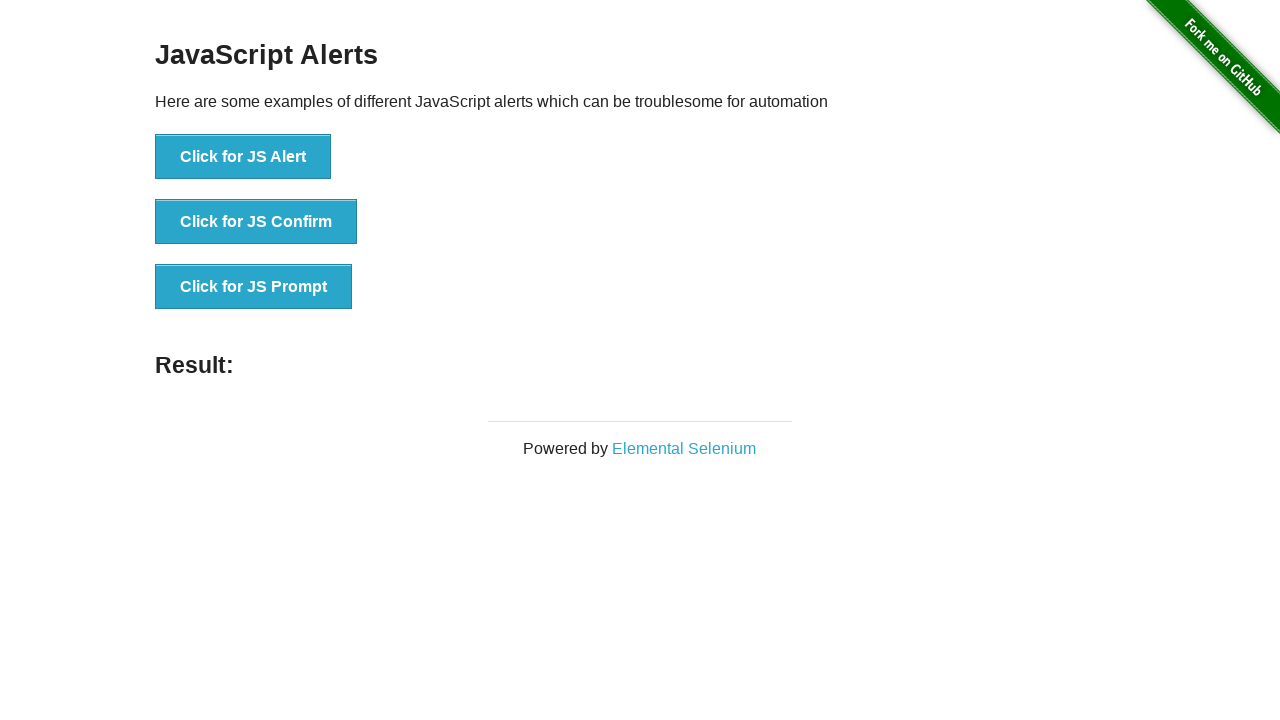

Set up dialog handler to accept all dialogs with 'hello' input
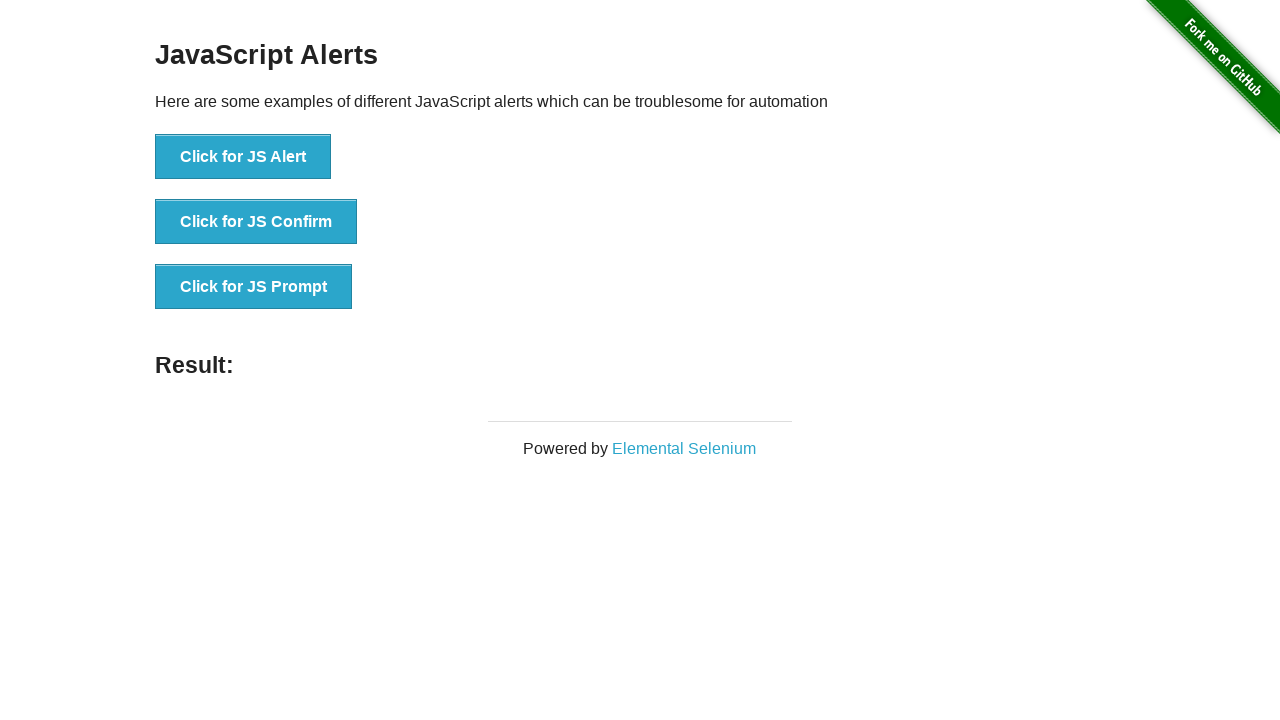

Clicked button to trigger JS Alert dialog at (243, 157) on text=Click for JS Alert
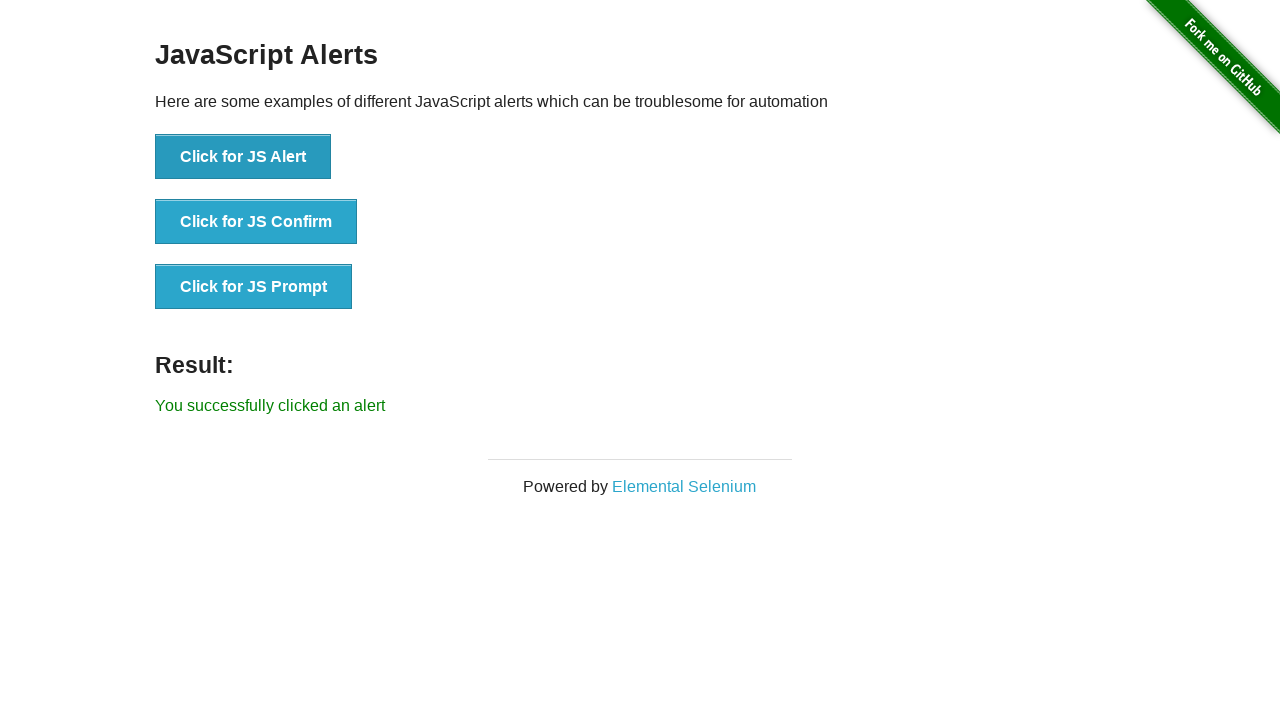

Waited for JS Alert dialog to be handled
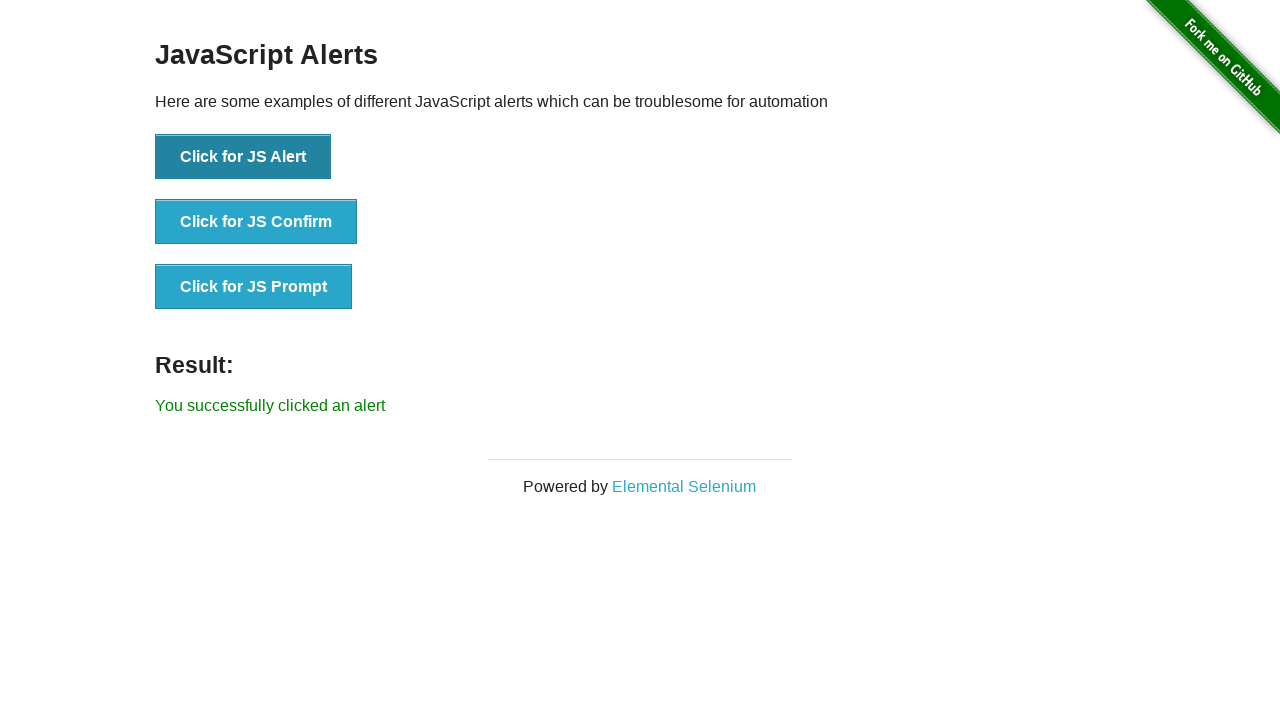

Clicked button to trigger JS Confirm dialog at (256, 222) on text=Click for JS Confirm
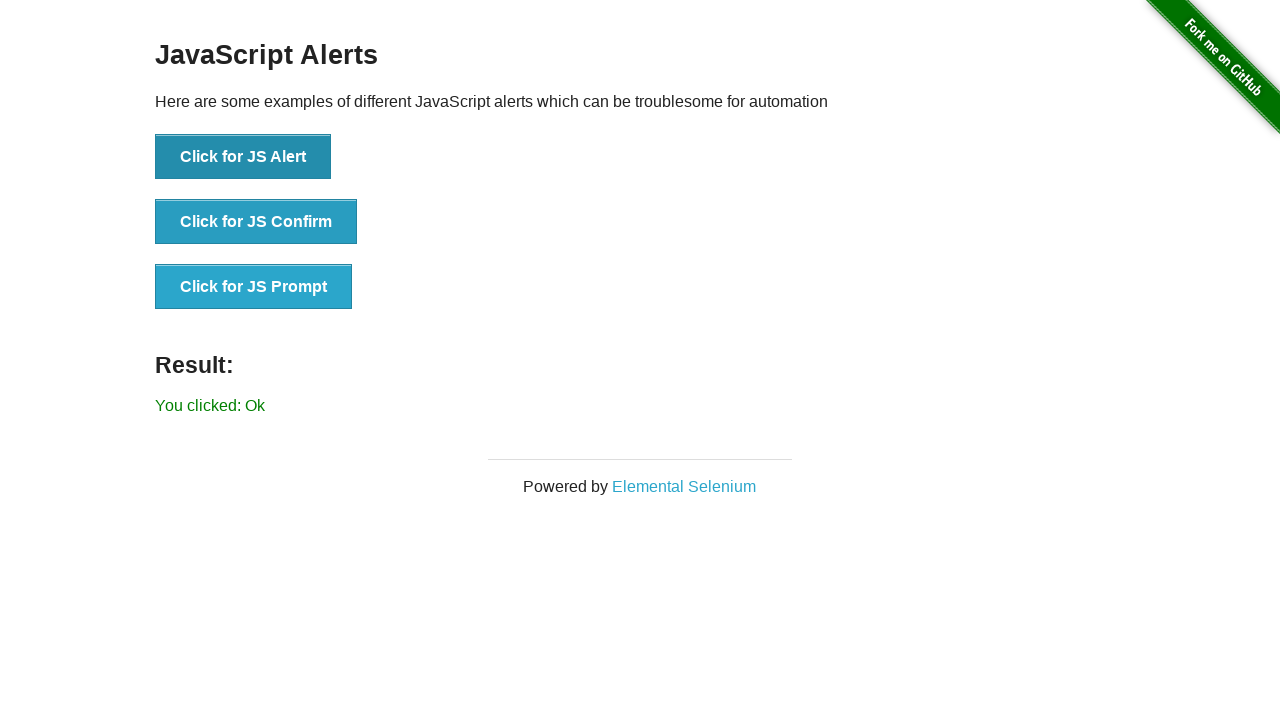

Waited for JS Confirm dialog to be handled
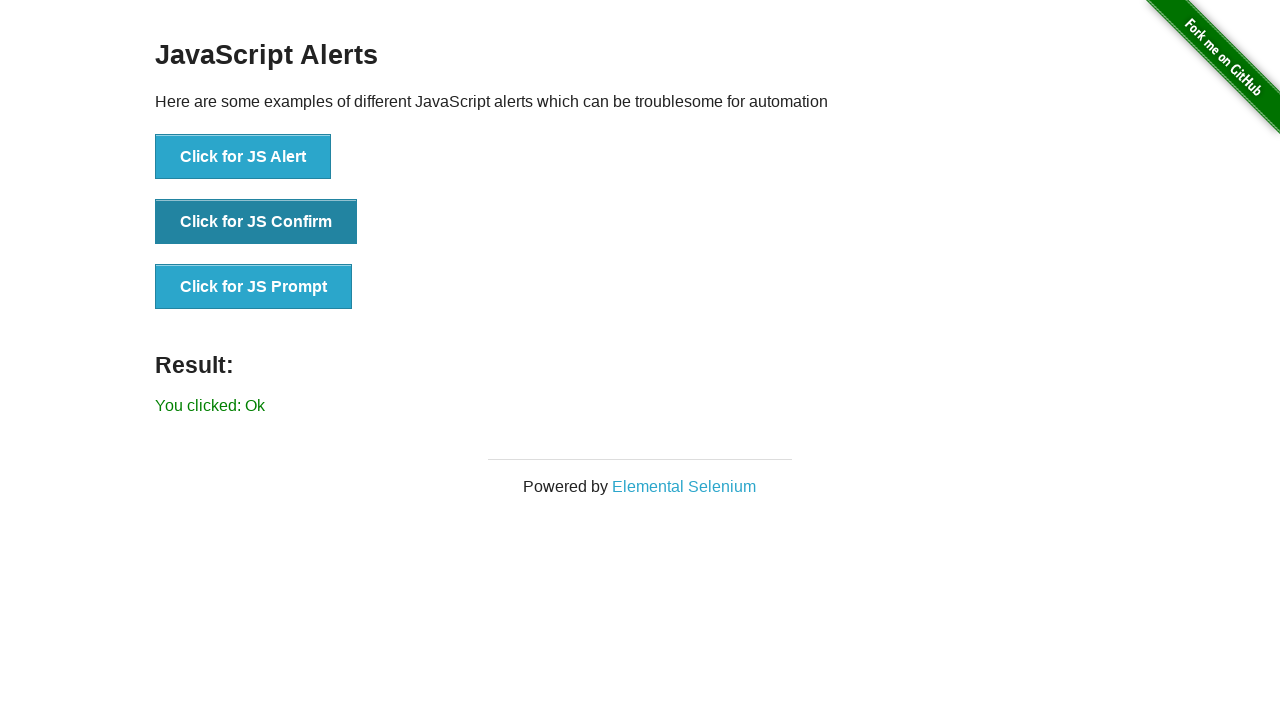

Clicked button to trigger JS Prompt dialog at (254, 287) on text=Click for JS Prompt
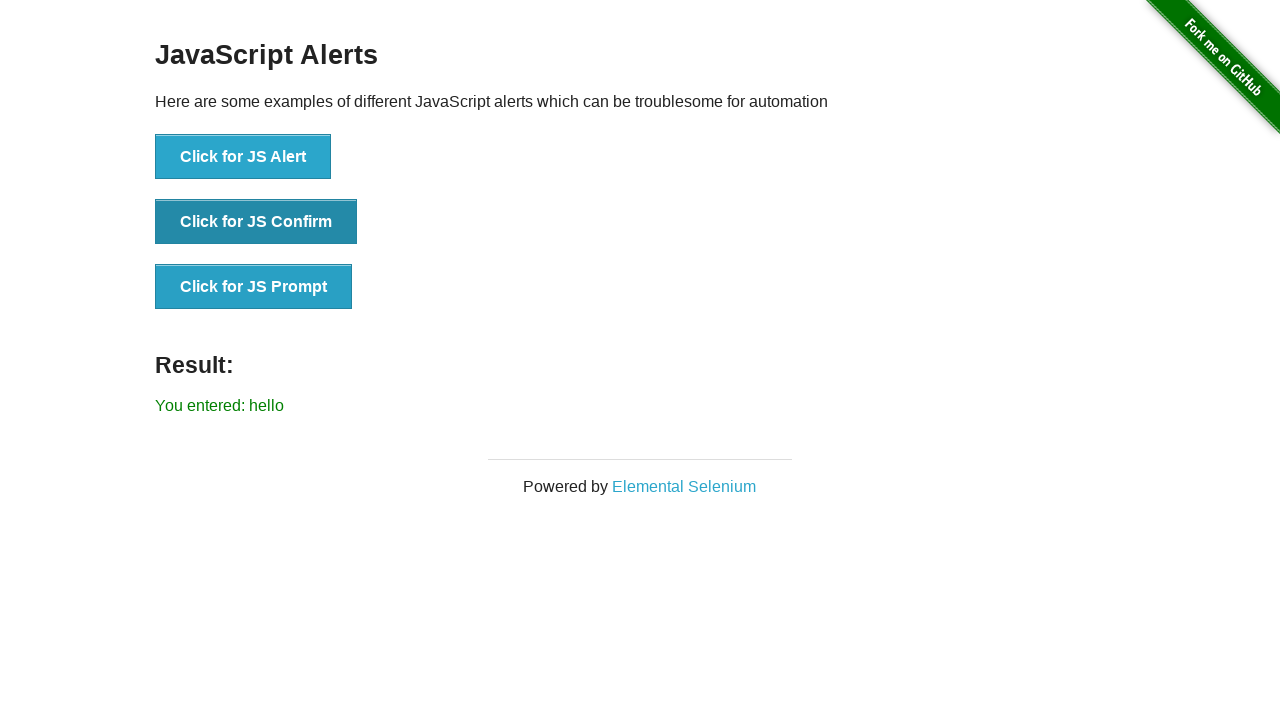

Waited for JS Prompt dialog to be handled and page to update
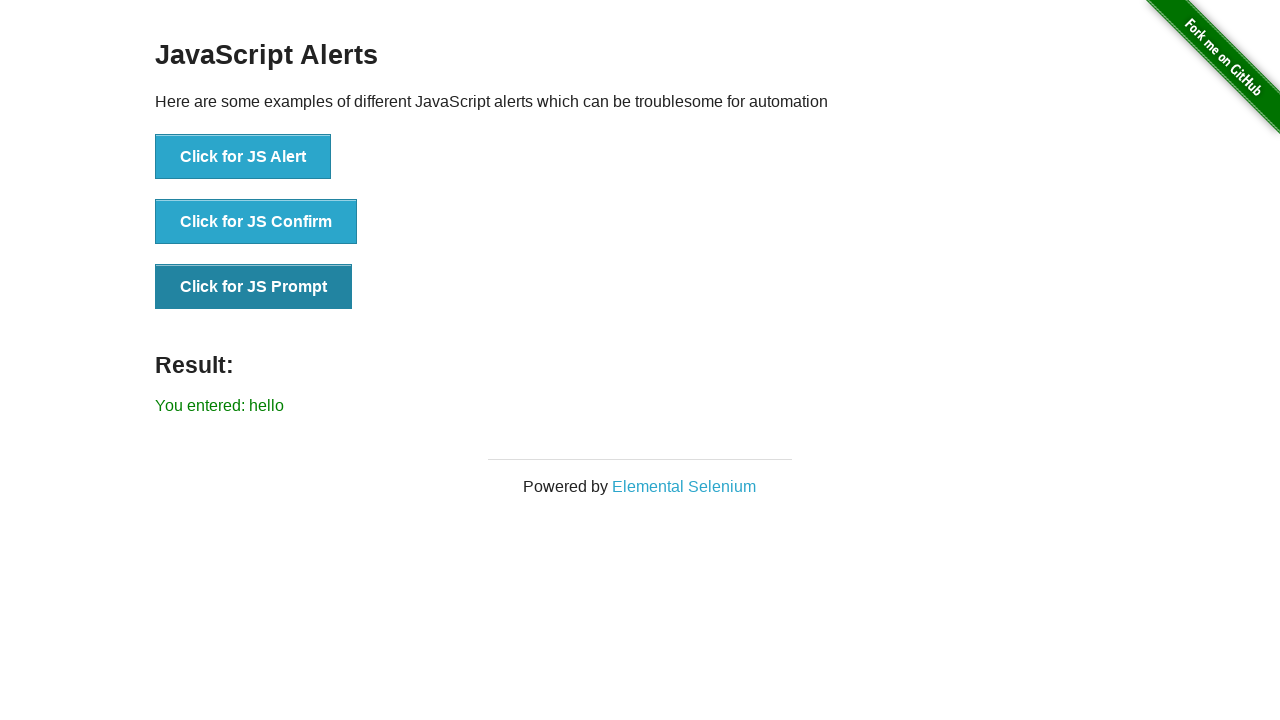

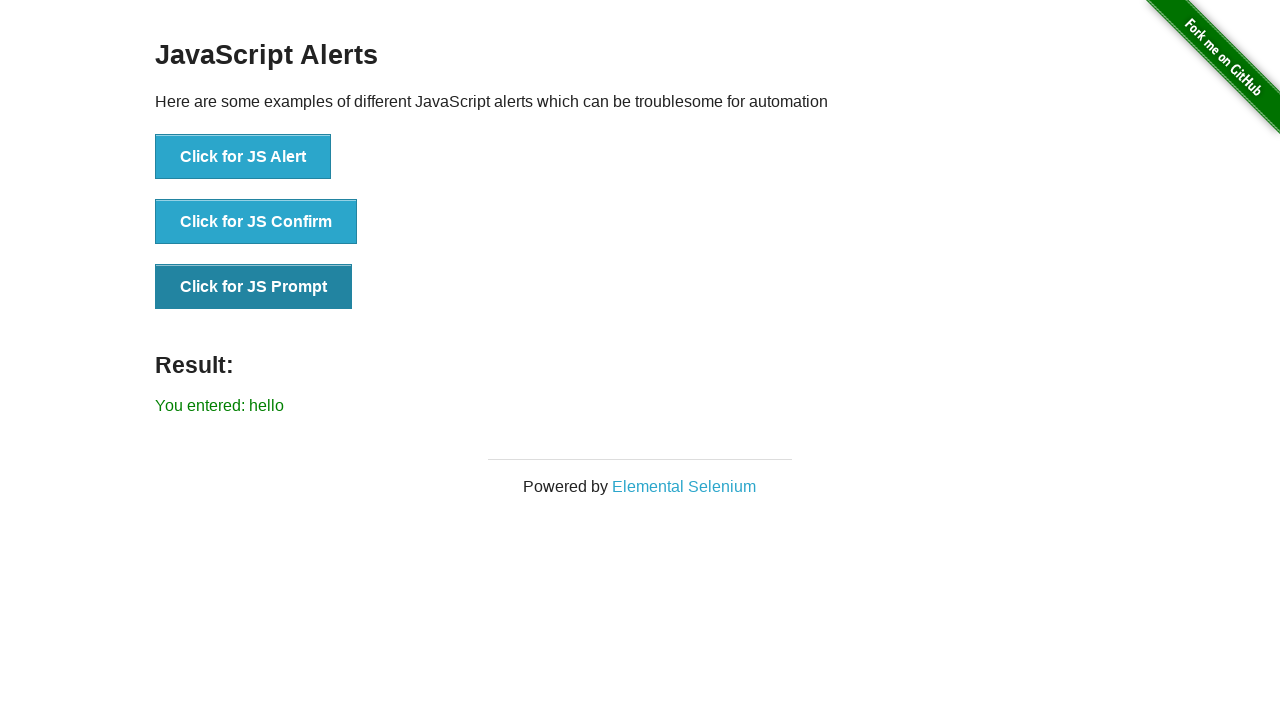